Tests JavaScript confirmation alert handling by clicking a button to trigger a confirmation dialog, accepting it, and verifying the result message displays correctly on the page.

Starting URL: http://the-internet.herokuapp.com/javascript_alerts

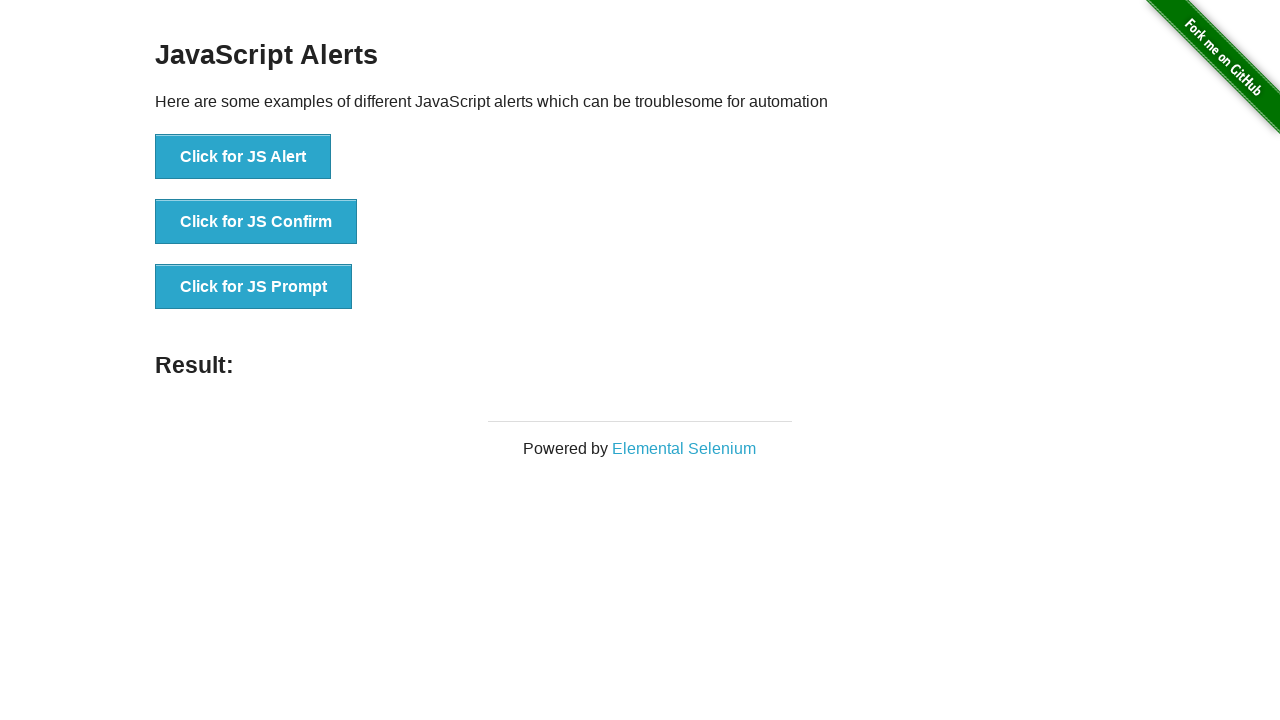

Clicked the confirmation alert button at (256, 222) on .example li:nth-child(2) button
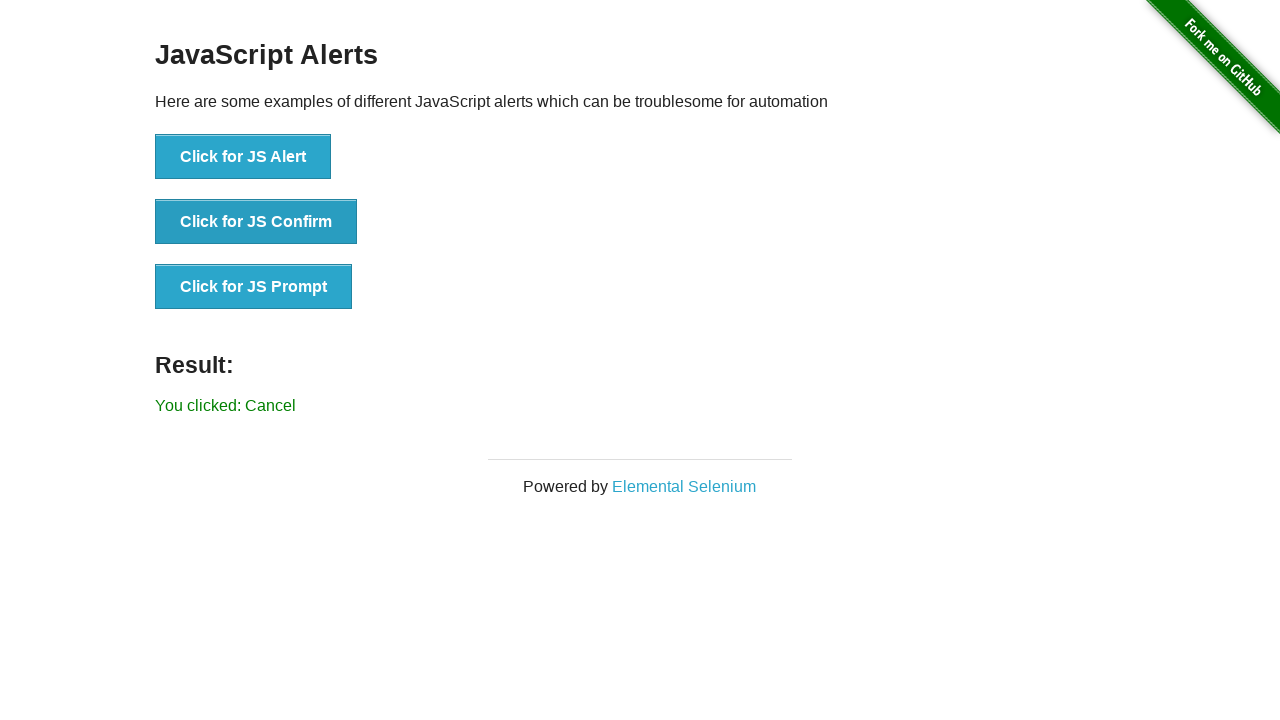

Set up dialog handler to accept confirmation
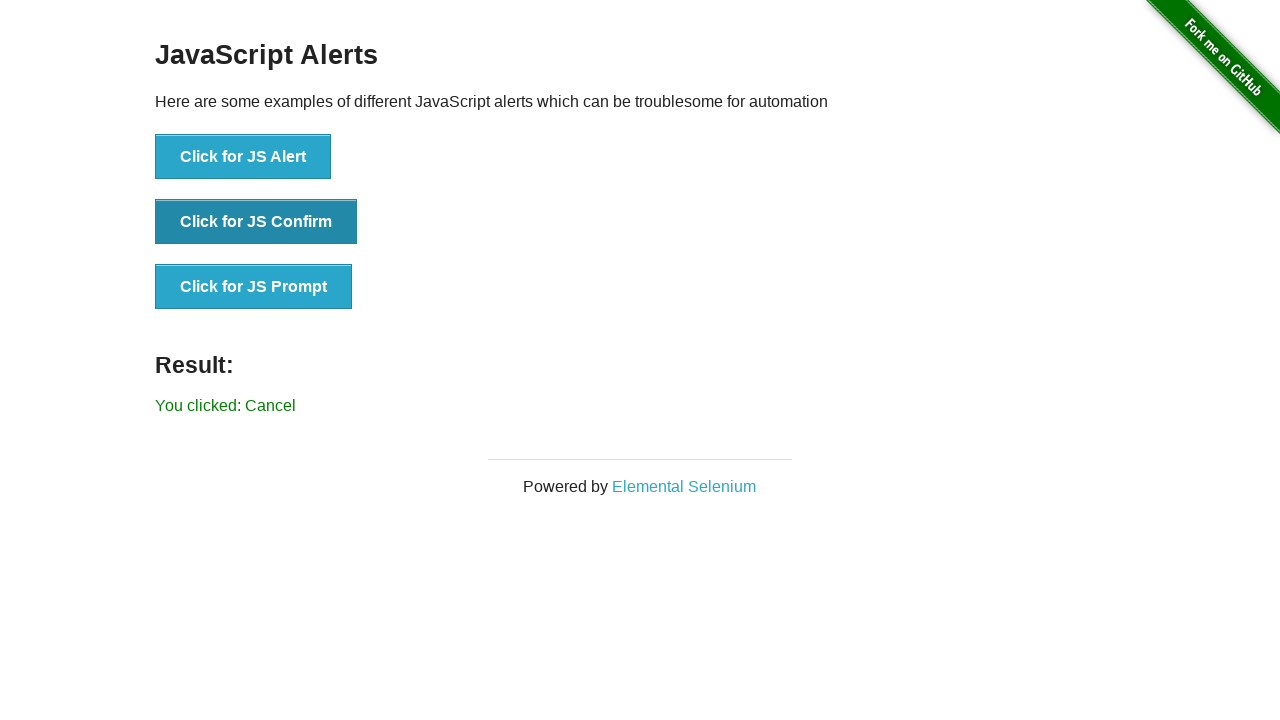

Clicked the confirmation alert button to trigger dialog at (256, 222) on .example li:nth-child(2) button
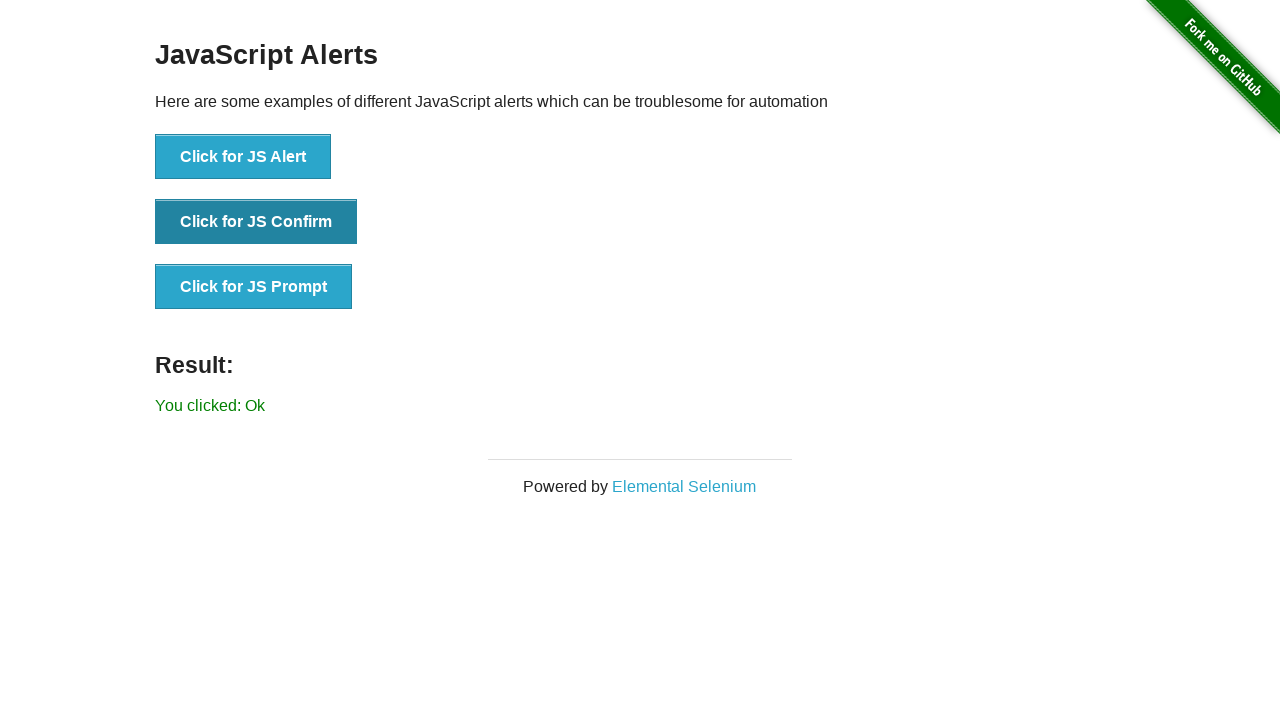

Retrieved result text content
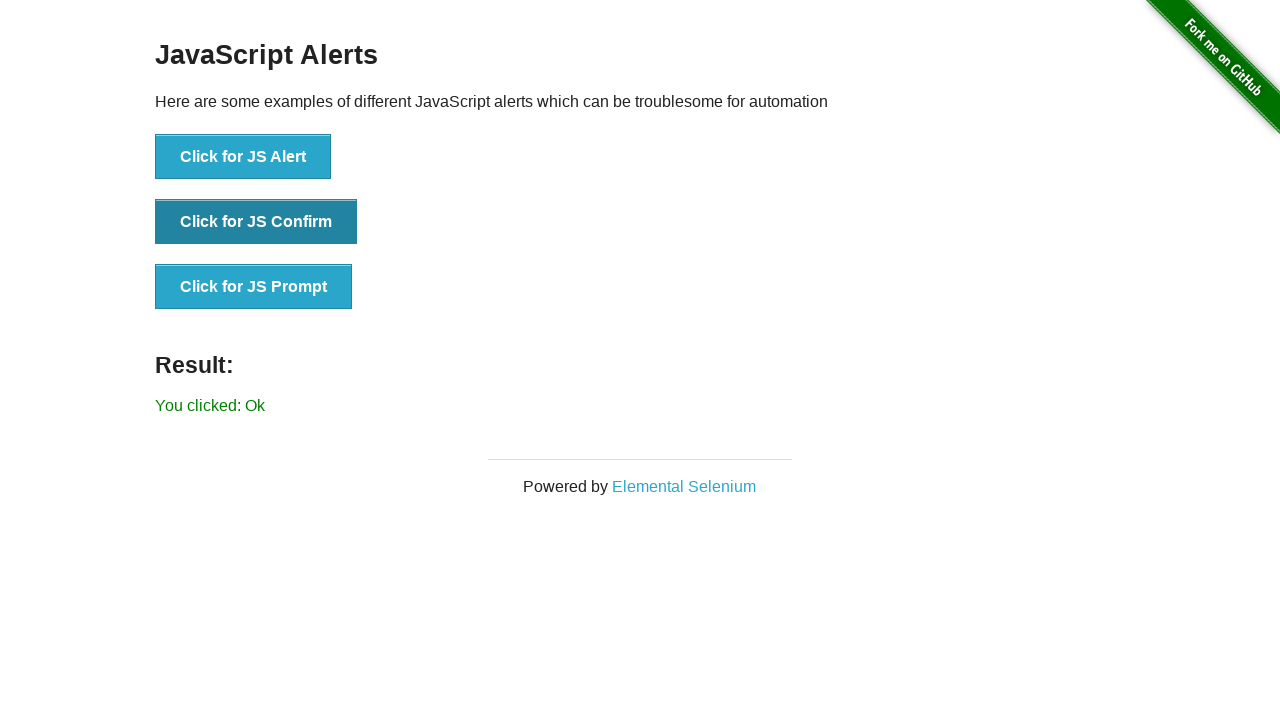

Verified result message displays 'You clicked: Ok'
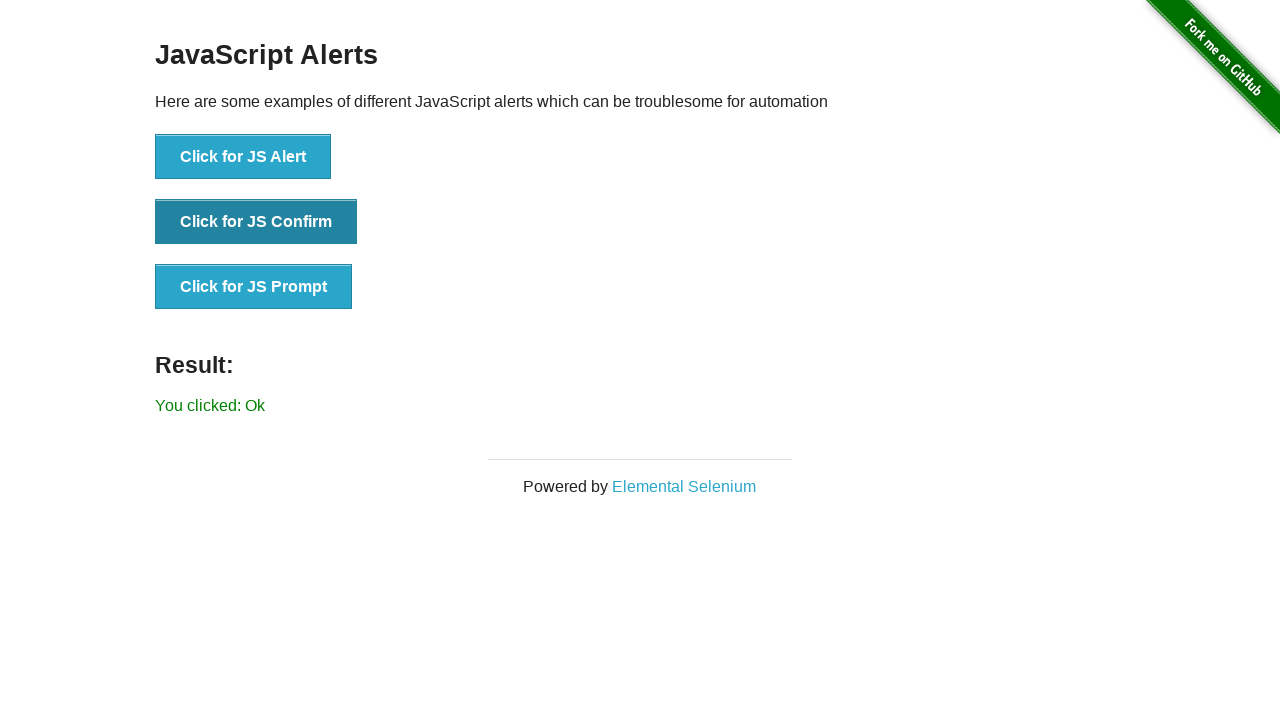

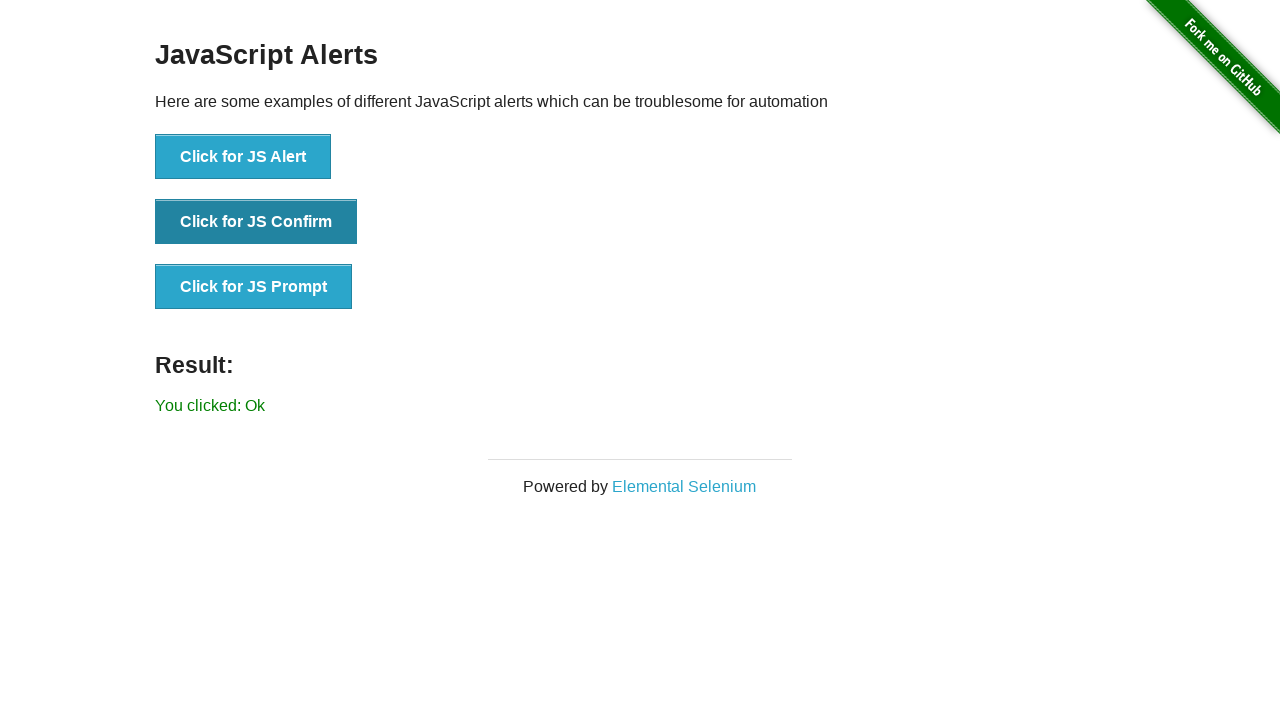